Tests hover dropdown functionality by hovering over a dropdown menu and selecting each of the three links, verifying the selection text changes accordingly.

Starting URL: https://seleniumbase.io/demo_page

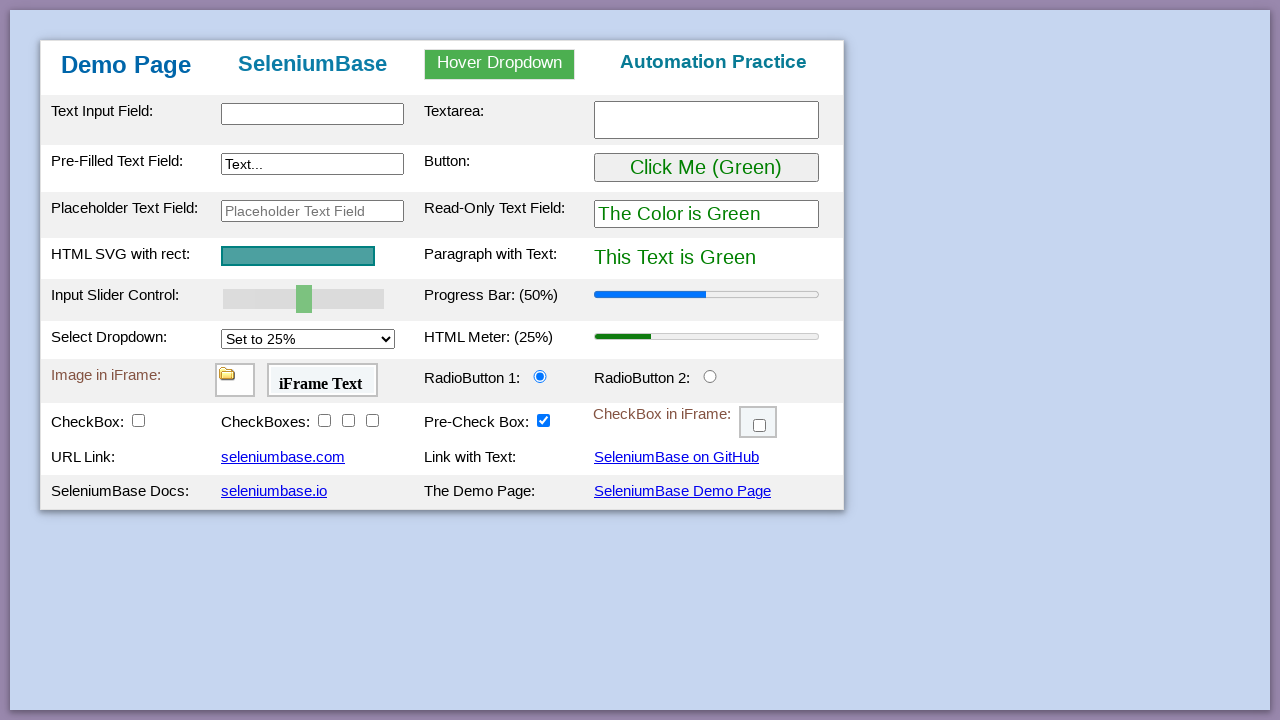

Demo page loaded - table body element found
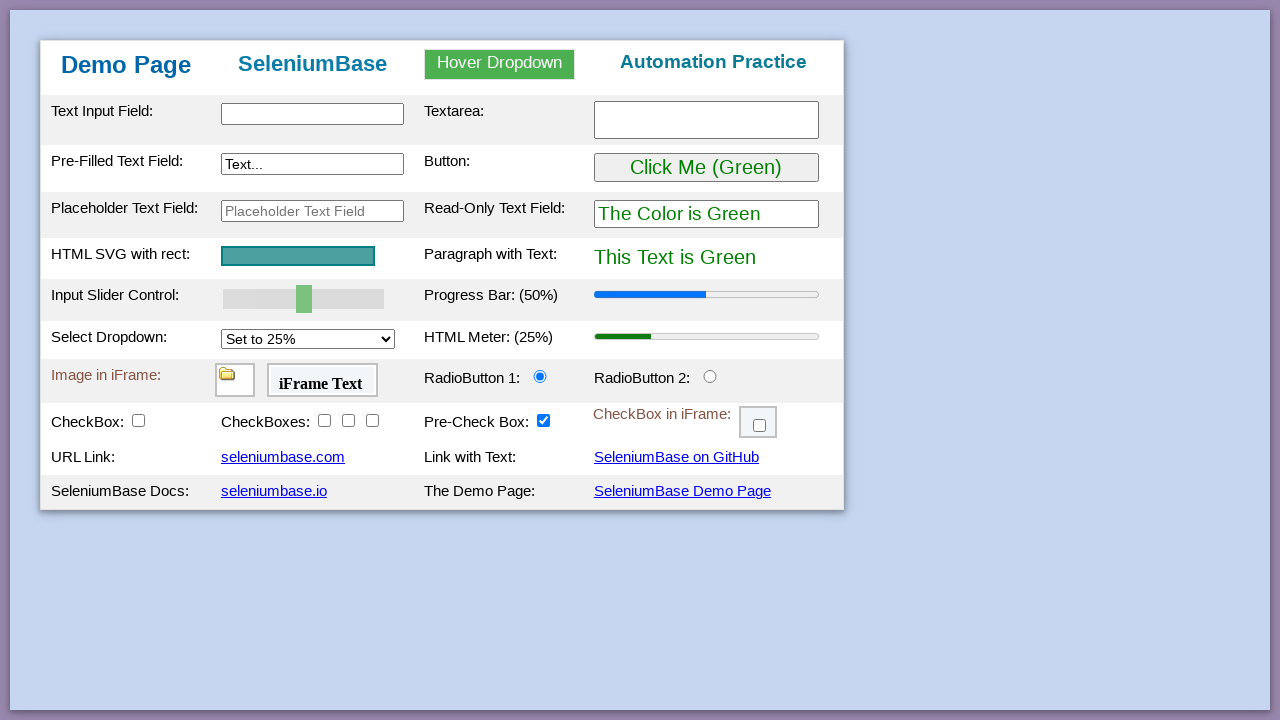

Hovered over 'Hover Dropdown' menu at (500, 64) on xpath=//div[text()='Hover Dropdown']
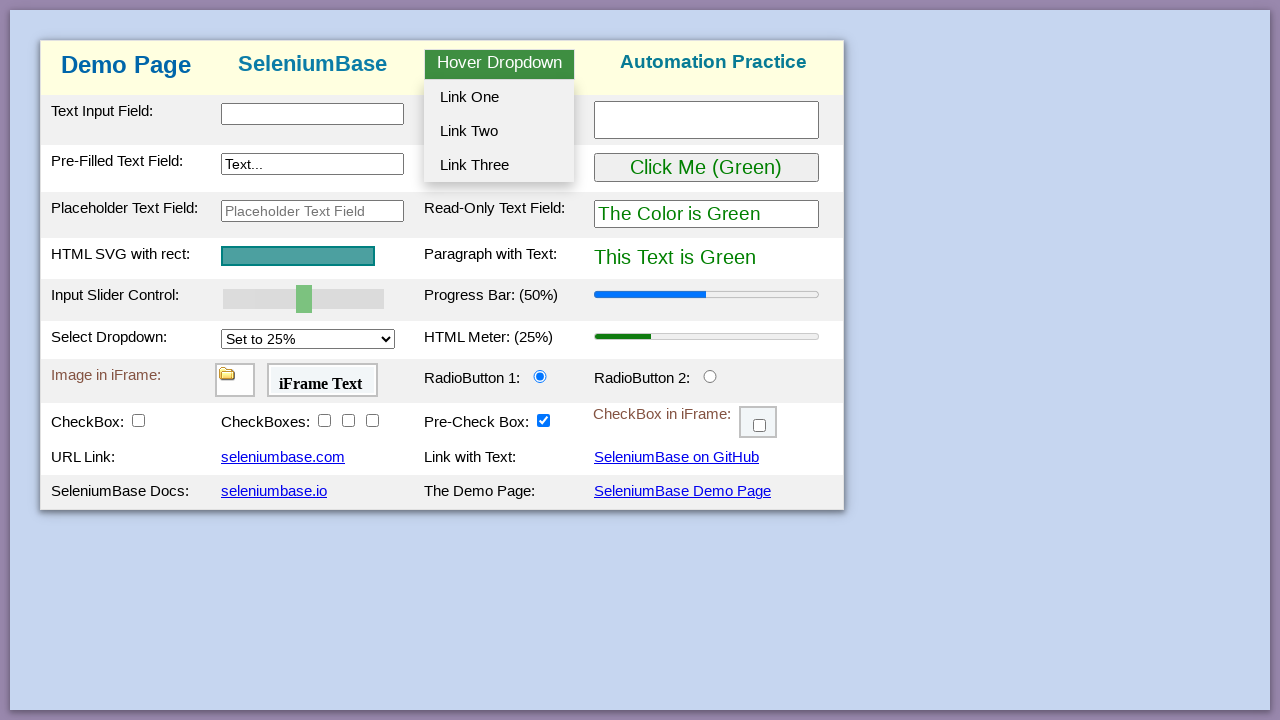

Clicked 'Link One' from dropdown menu at (499, 97) on text=Link One
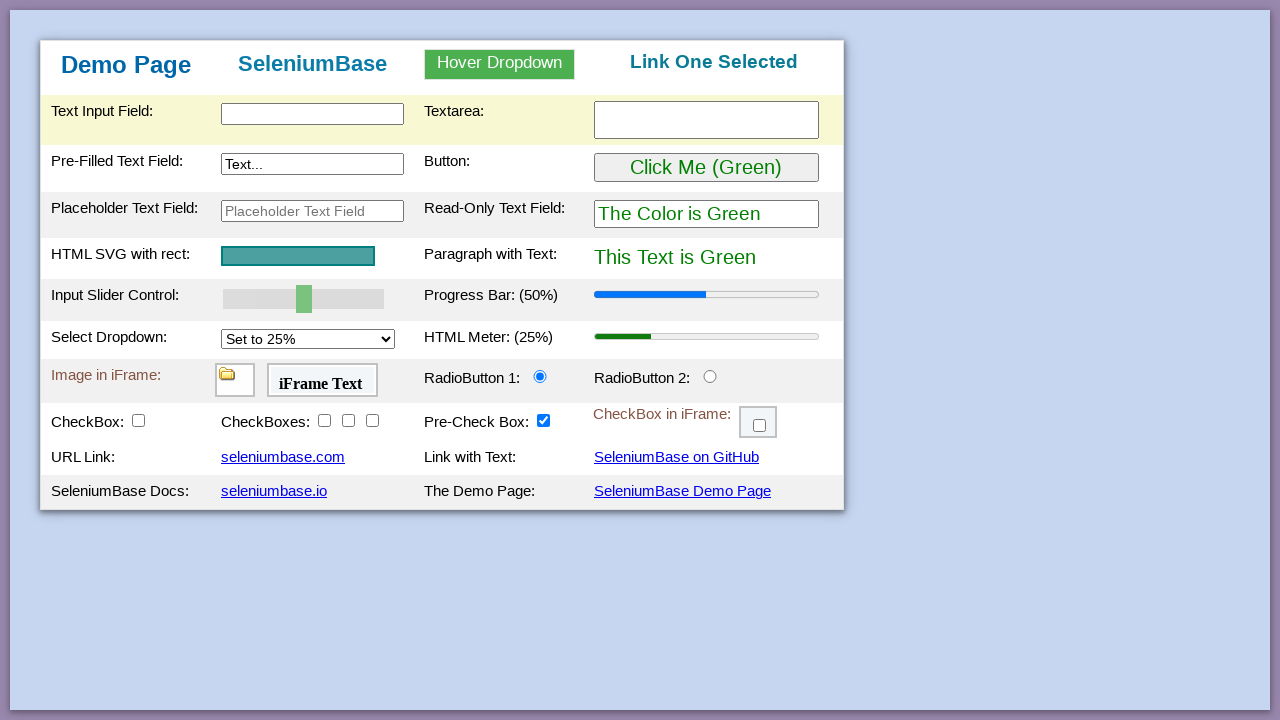

Verified 'Link One Selected' heading appeared
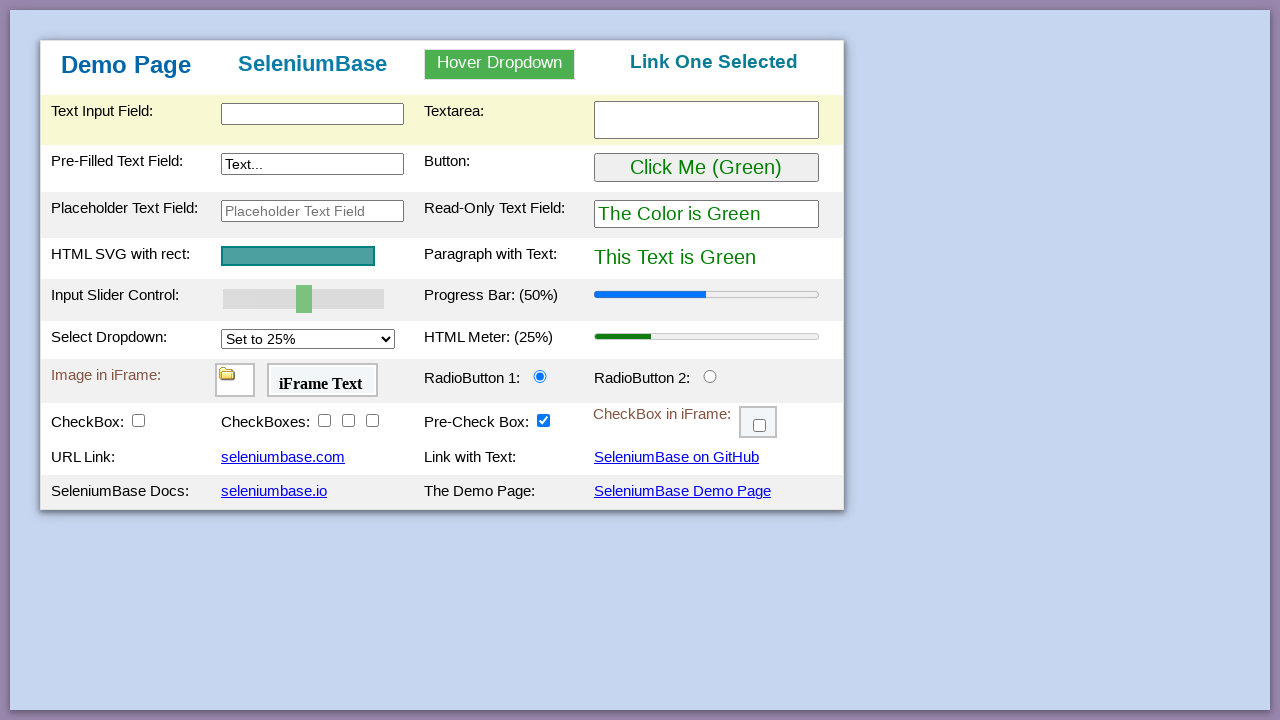

Hovered over 'Hover Dropdown' menu again at (500, 64) on xpath=//div[text()='Hover Dropdown']
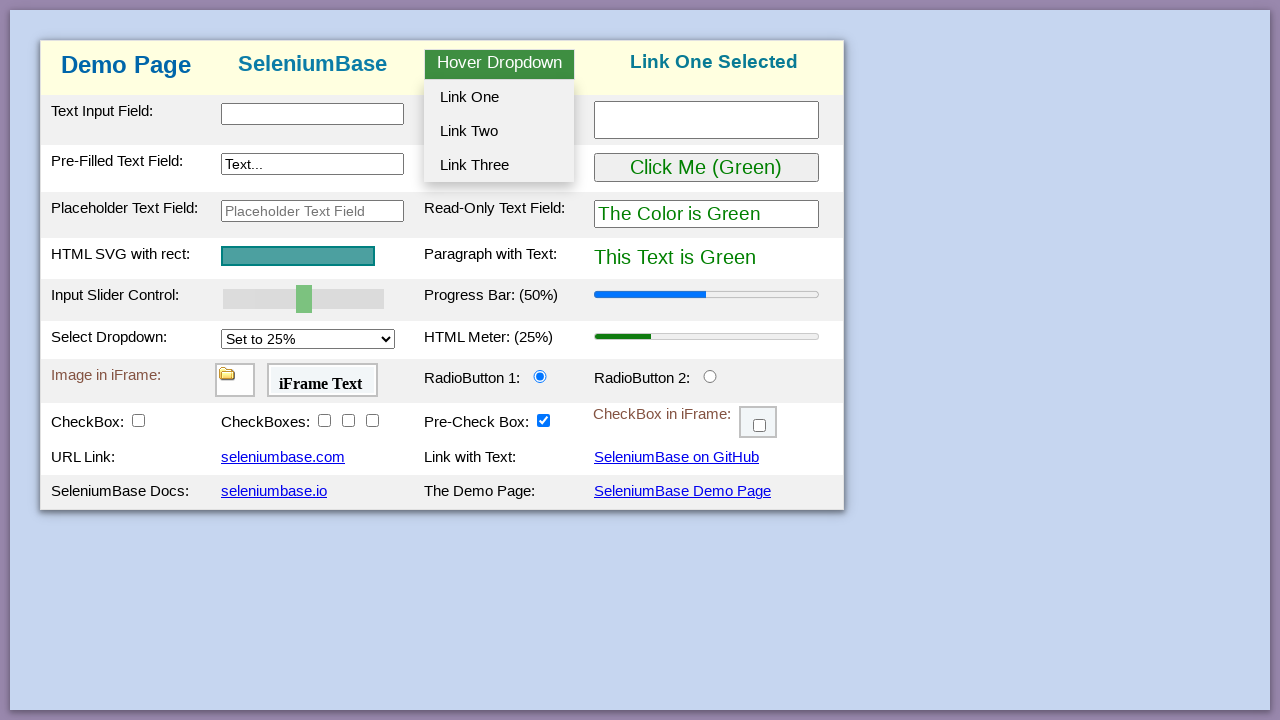

Clicked 'Link Two' from dropdown menu at (499, 131) on text=Link Two
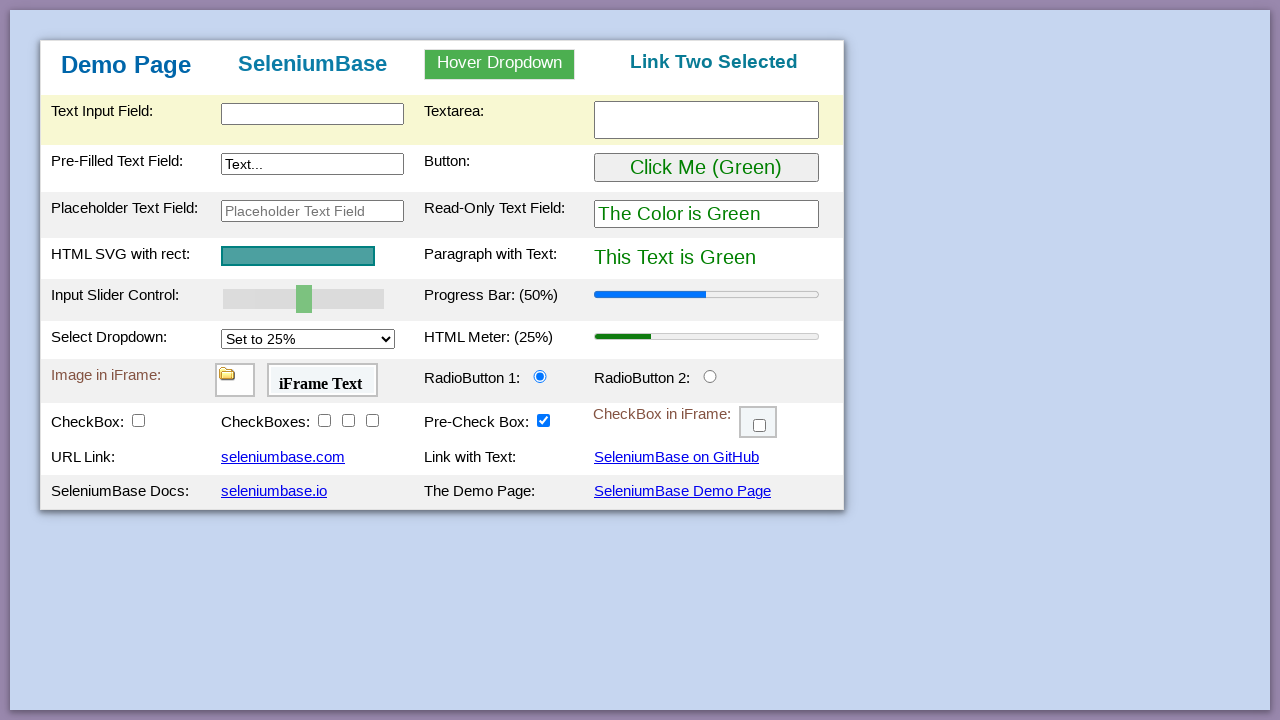

Verified 'Link Two Selected' heading appeared
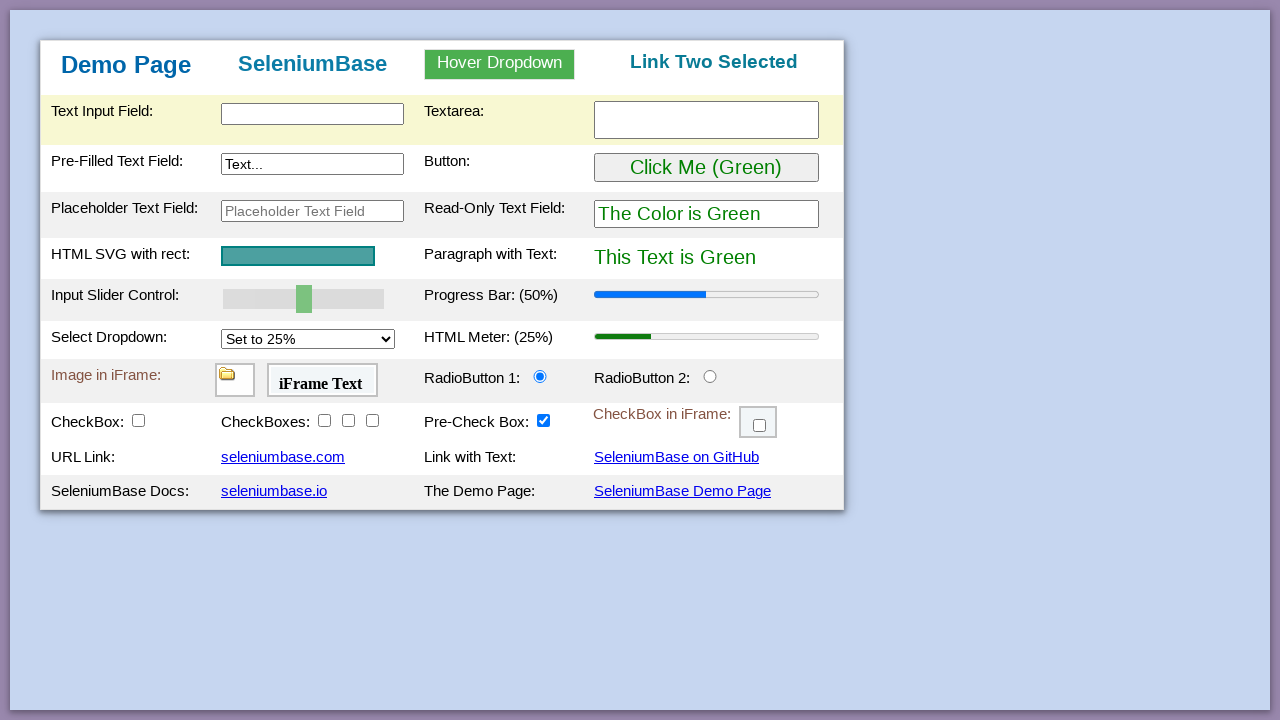

Hovered over 'Hover Dropdown' menu again at (500, 64) on xpath=//div[text()='Hover Dropdown']
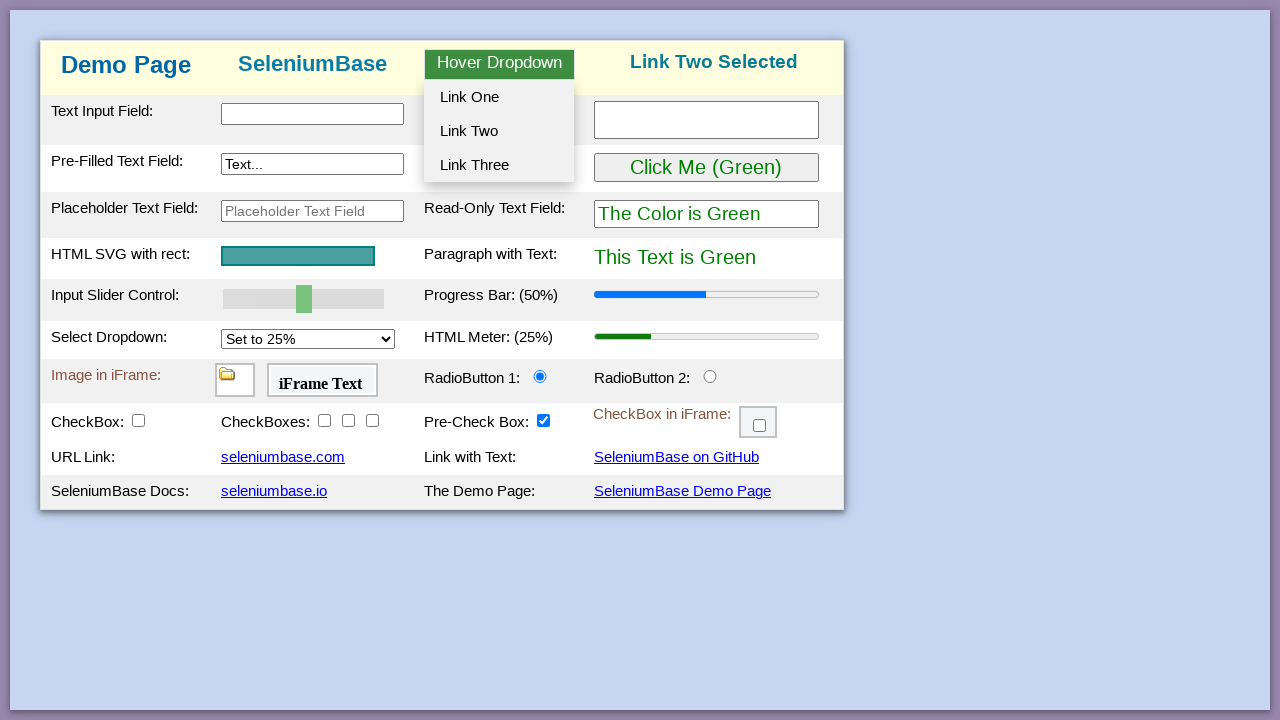

Clicked 'Link Three' from dropdown menu at (499, 165) on text=Link Three
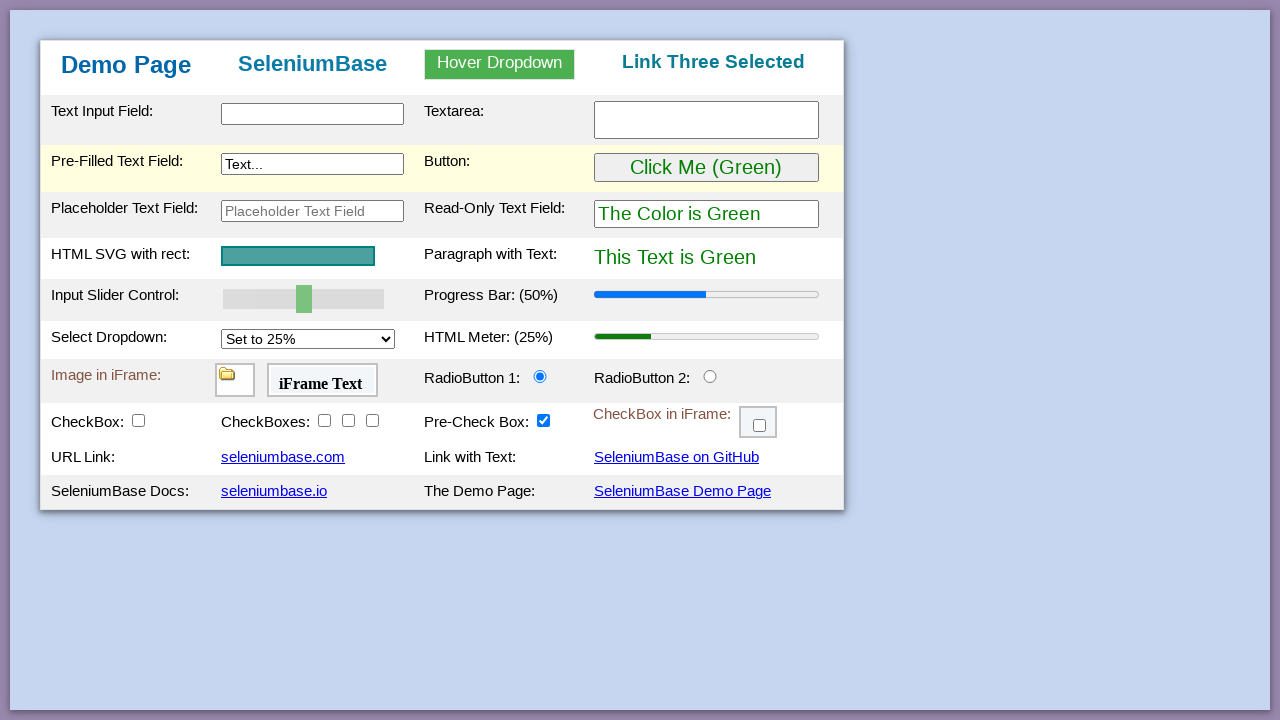

Verified 'Link Three Selected' heading appeared
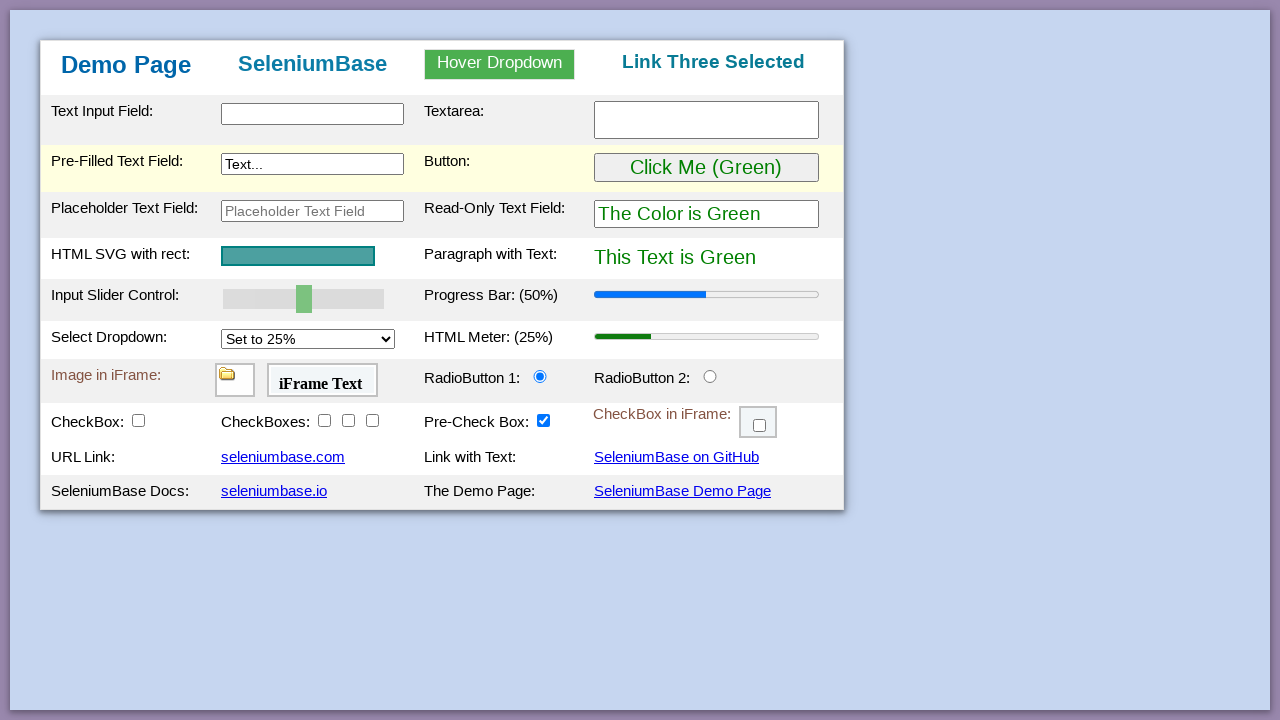

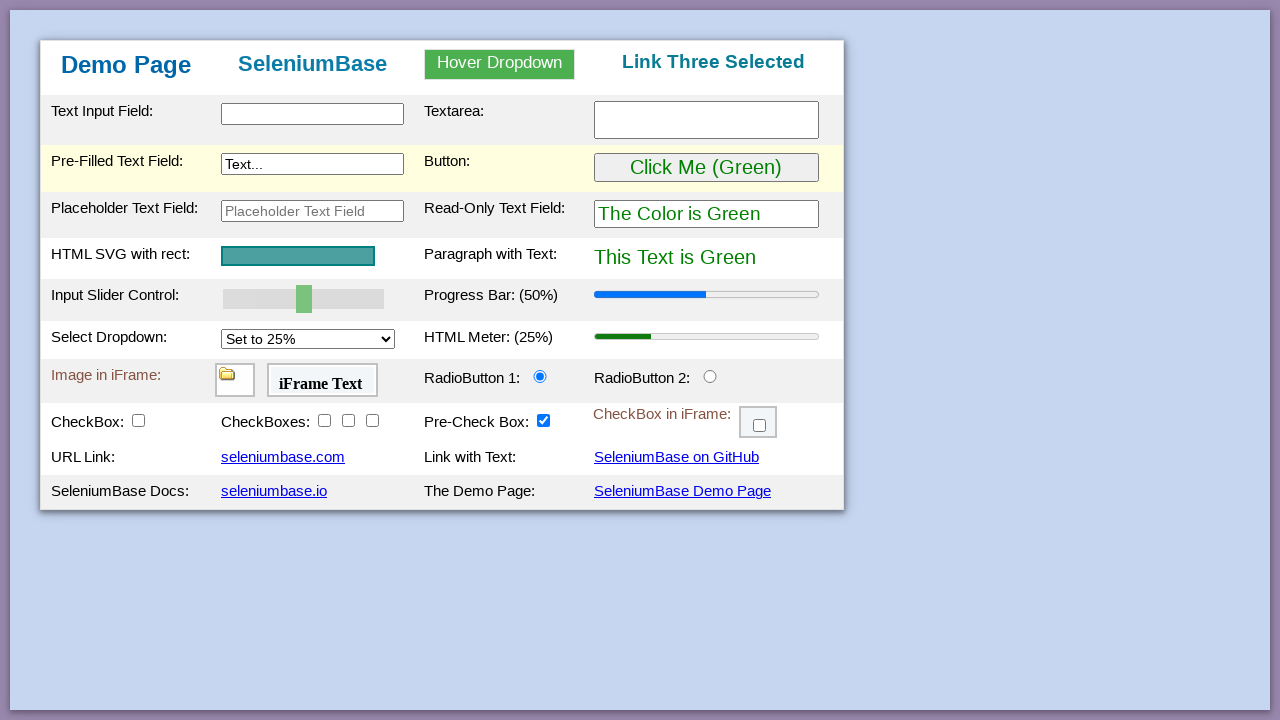